Tests dynamic control visibility by toggling a checkbox element and verifying its display state

Starting URL: https://training-support.net/webelements/dynamic-controls

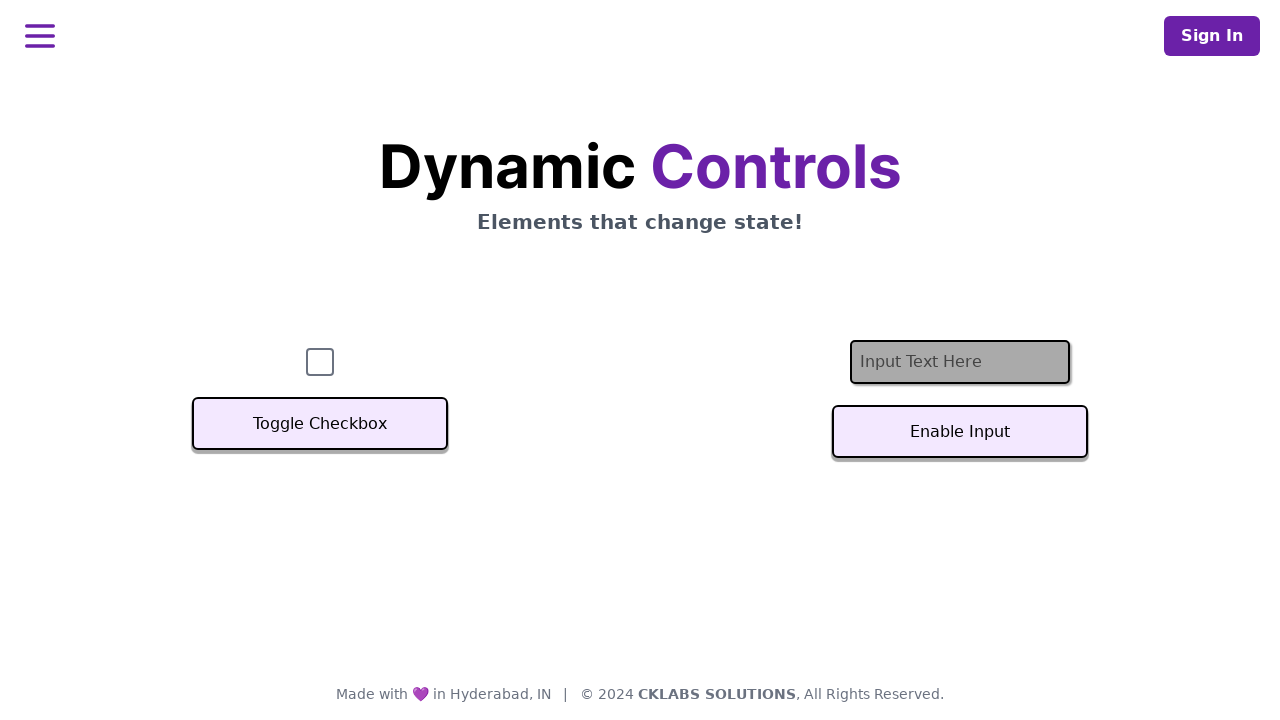

Retrieved page title
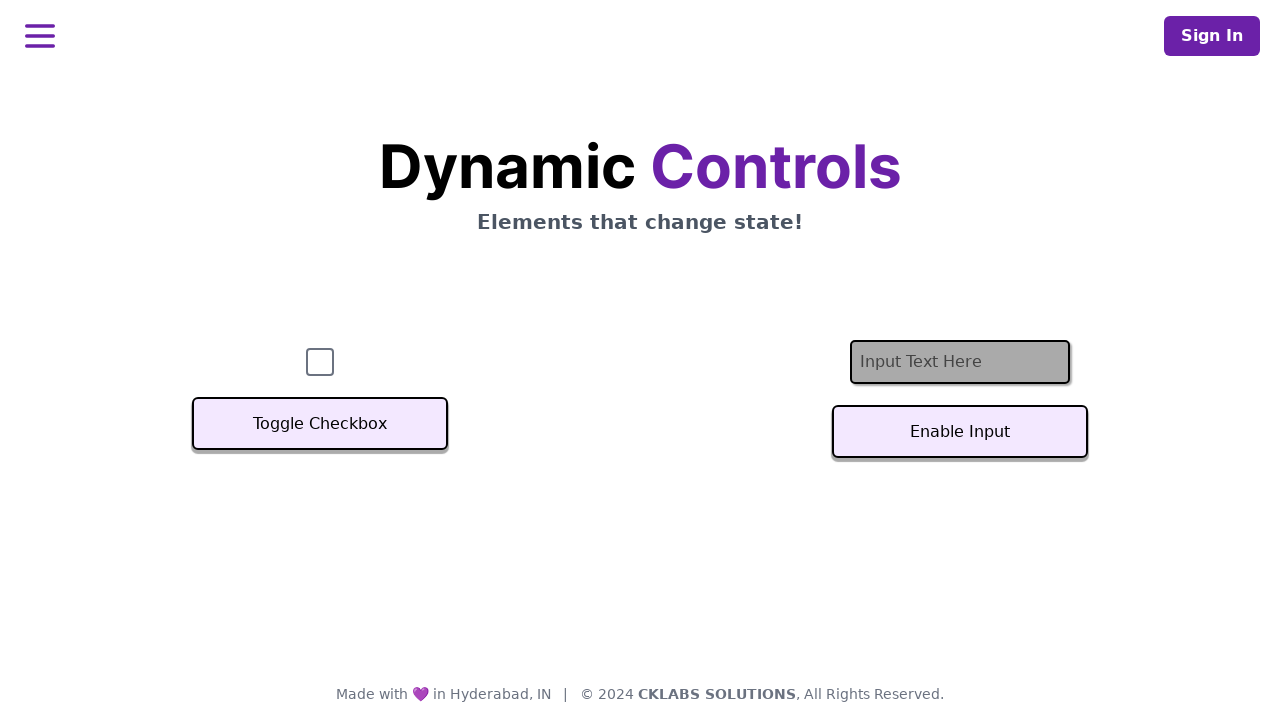

Located checkbox element
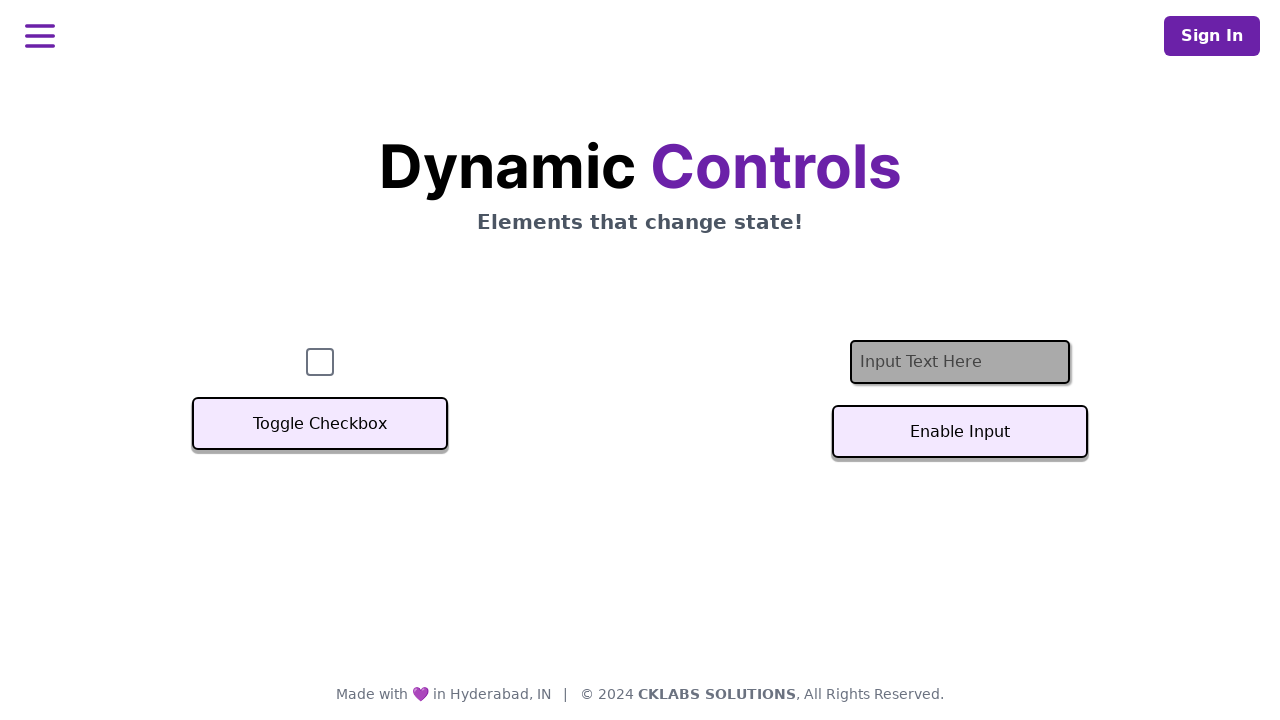

Verified checkbox initial visibility: True
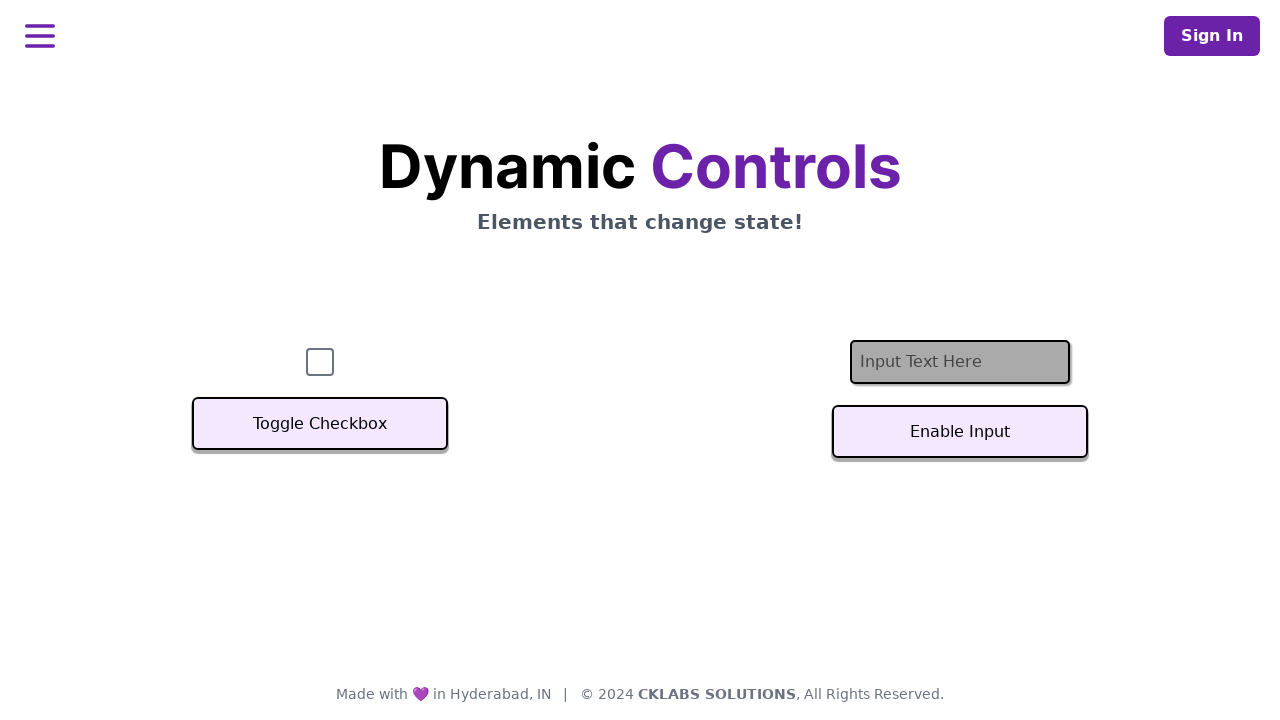

Clicked Toggle Checkbox button at (320, 424) on xpath=/html/body/div/main/div/div/div/div/div[2]/section[1]/button
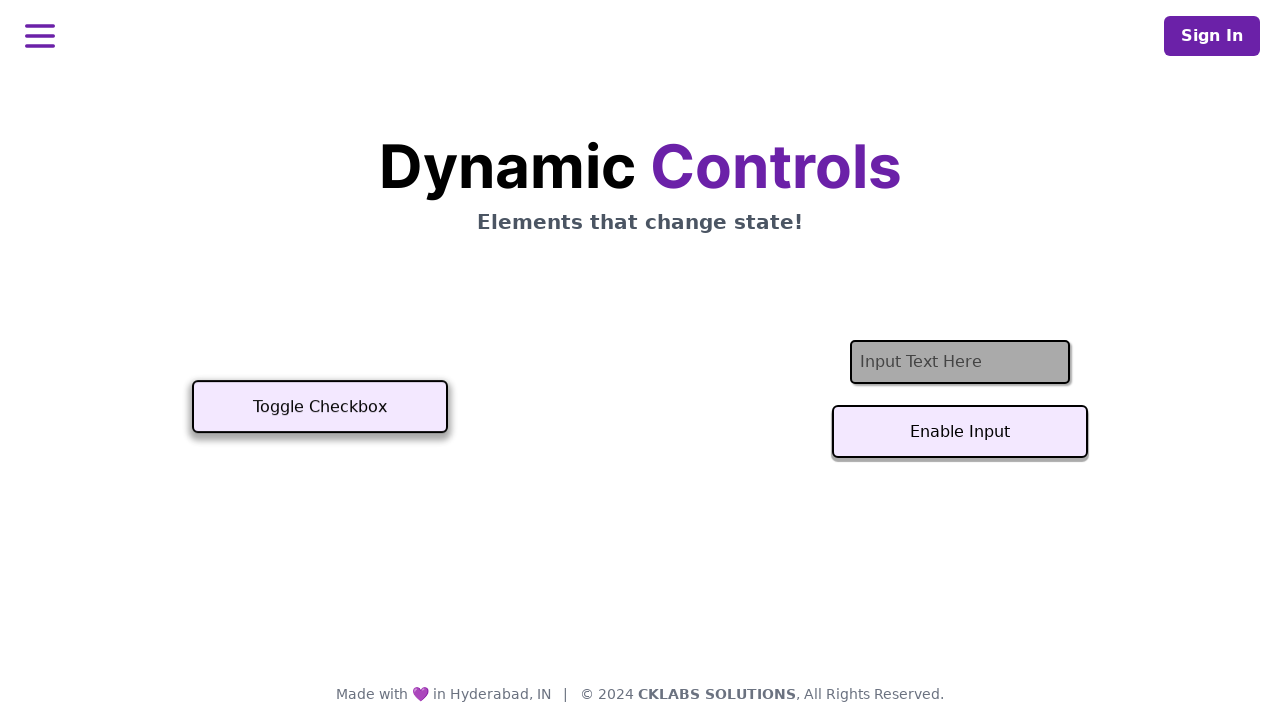

Verified checkbox visibility after toggle: False
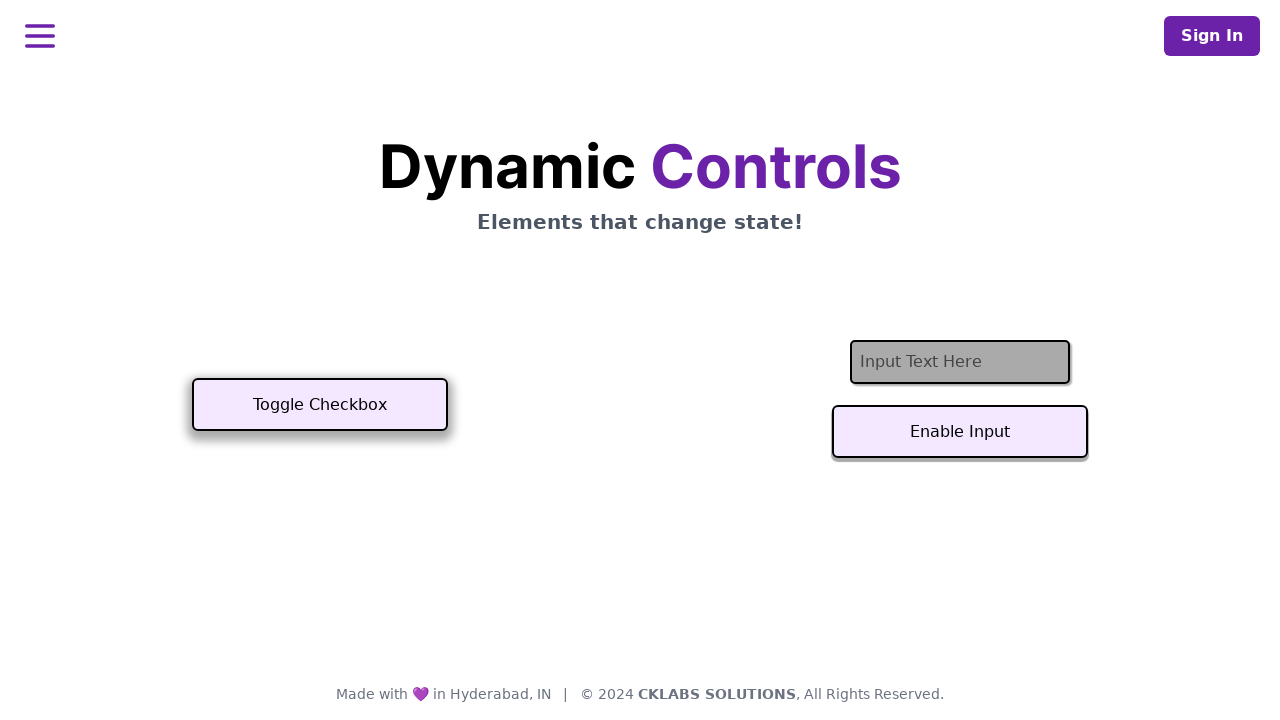

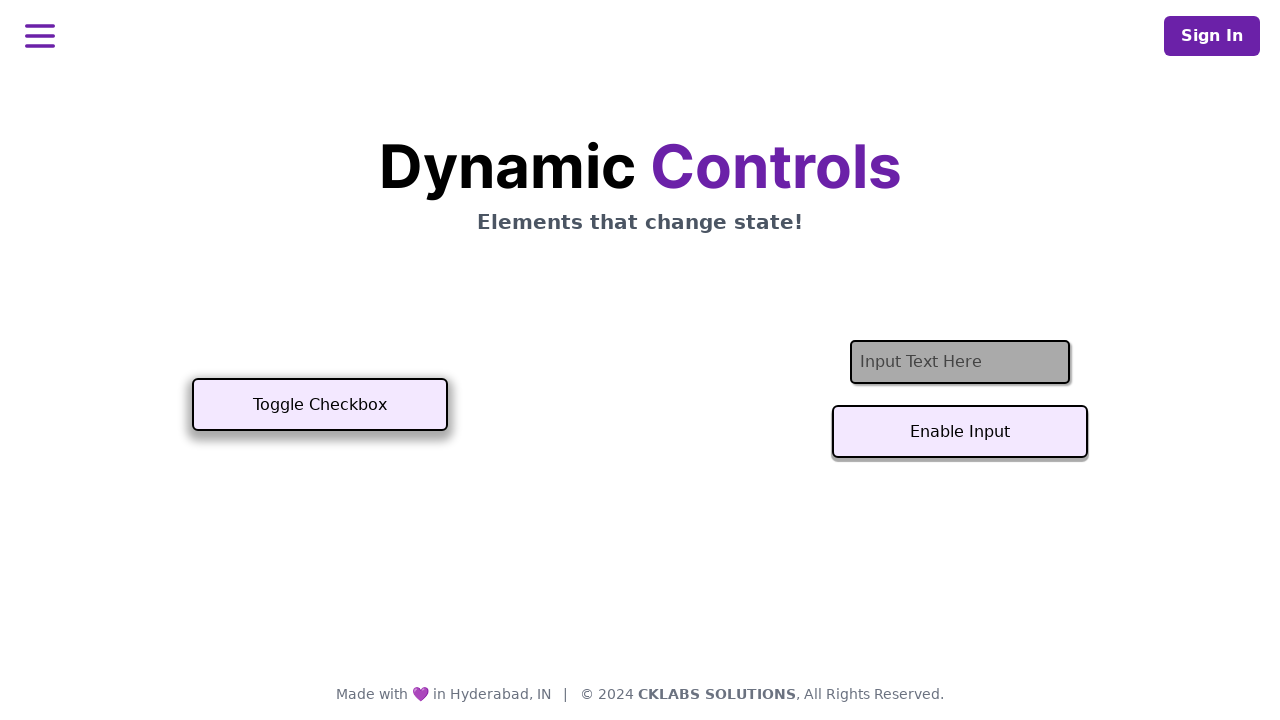